Tests adding todo items to the list by creating two todos and verifying they appear in the list

Starting URL: https://demo.playwright.dev/todomvc

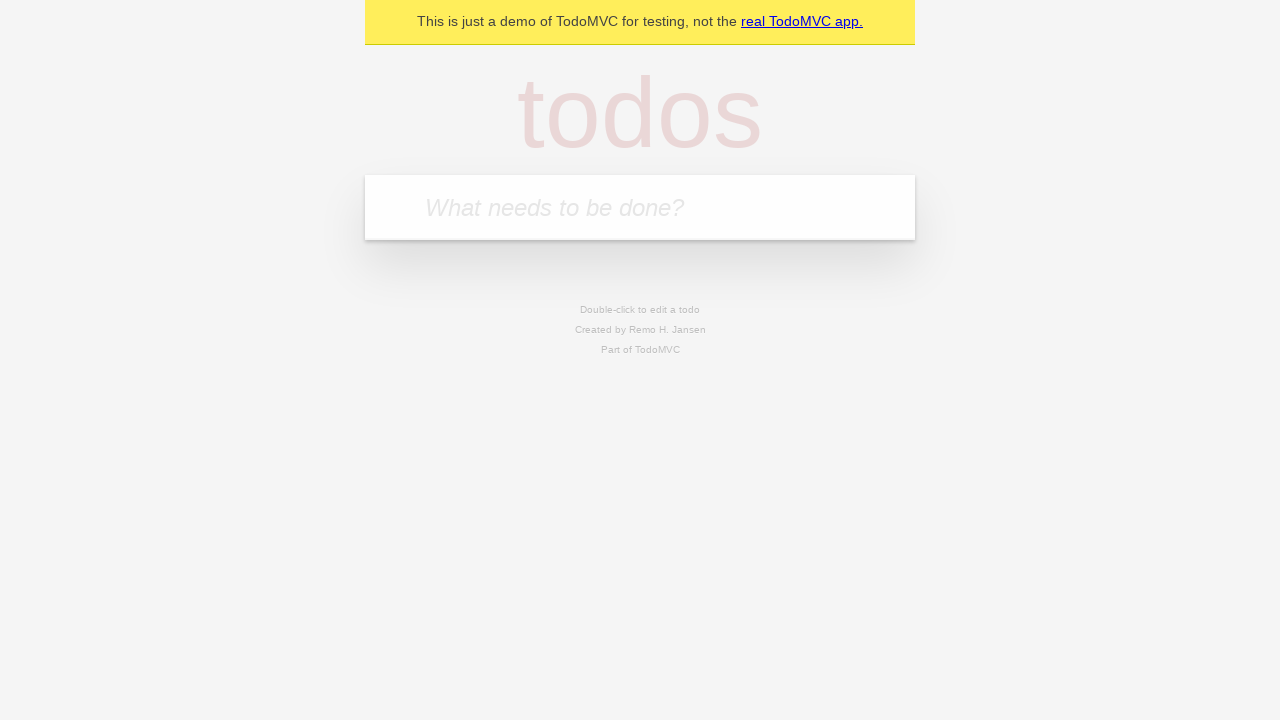

Located the todo input field with placeholder 'What needs to be done?'
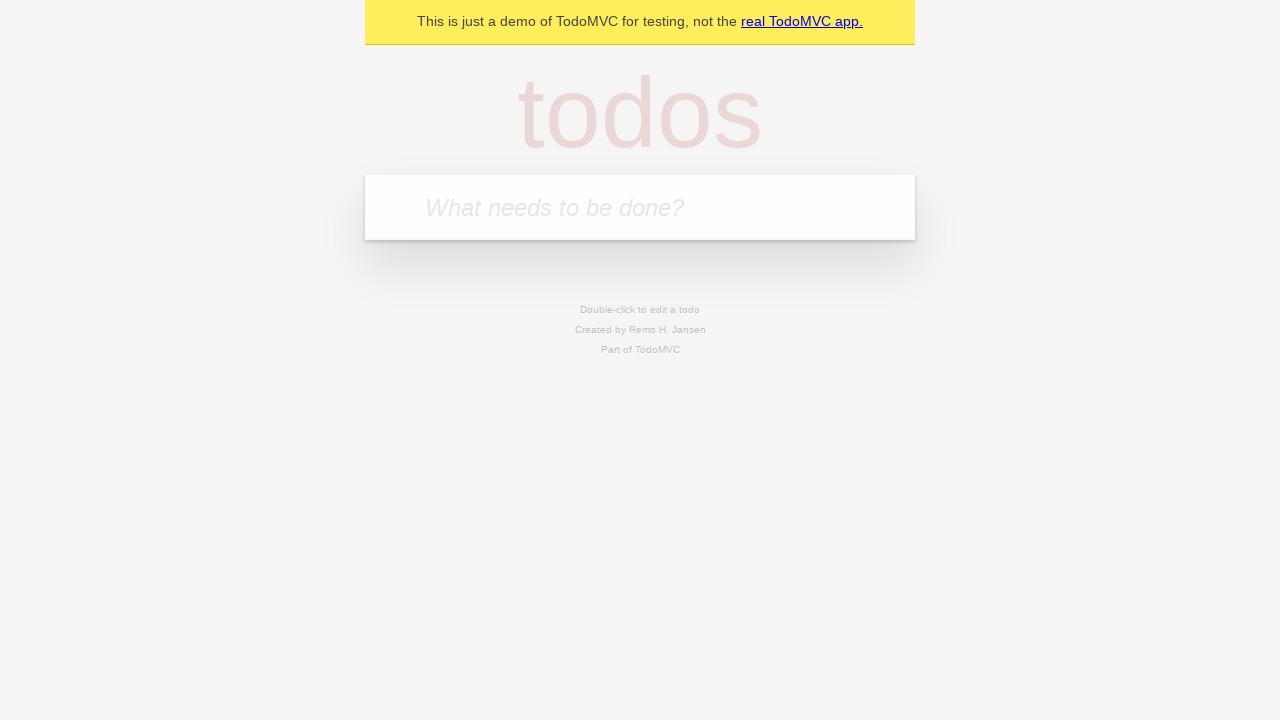

Filled input field with first todo: 'buy some cheese' on internal:attr=[placeholder="What needs to be done?"i]
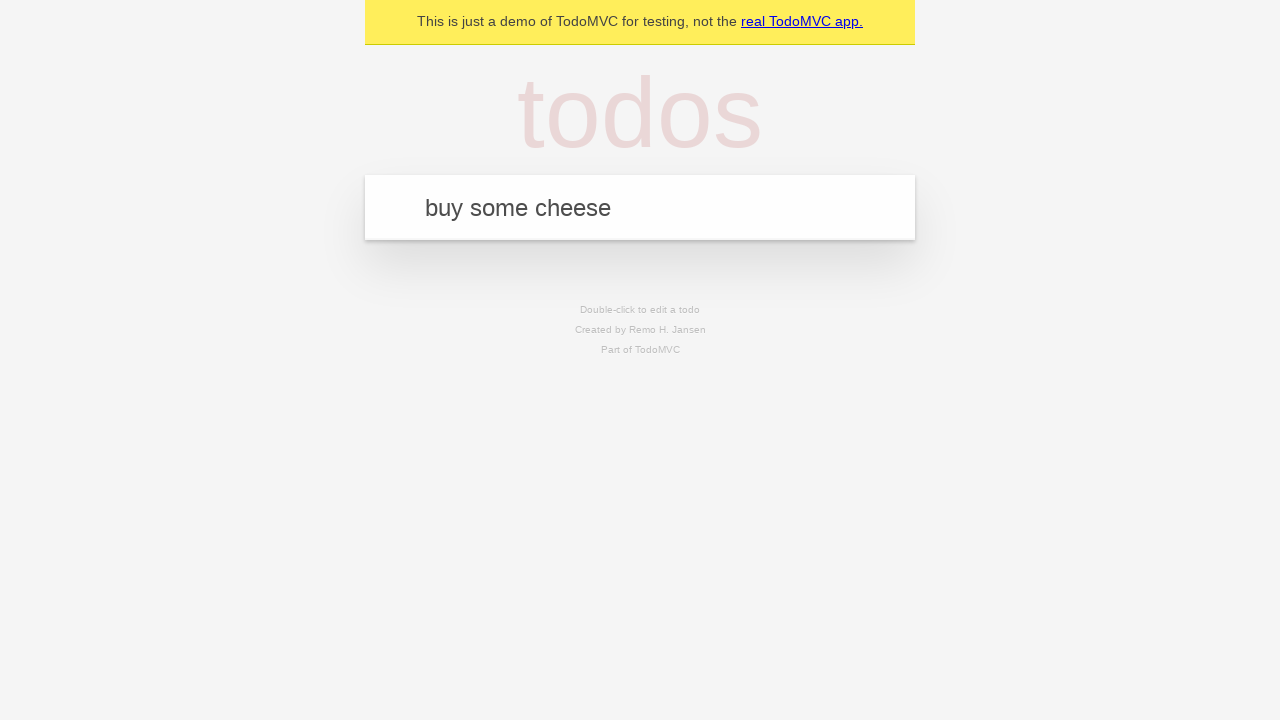

Pressed Enter to create first todo on internal:attr=[placeholder="What needs to be done?"i]
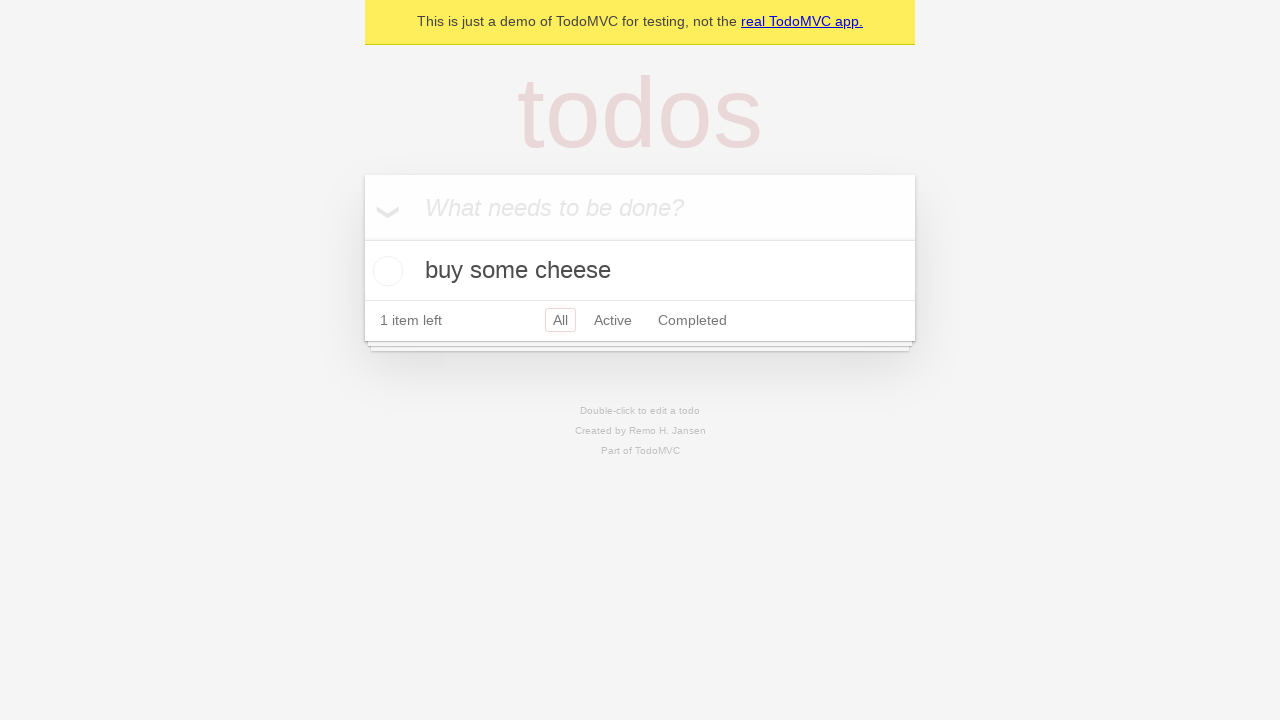

First todo appeared in the list
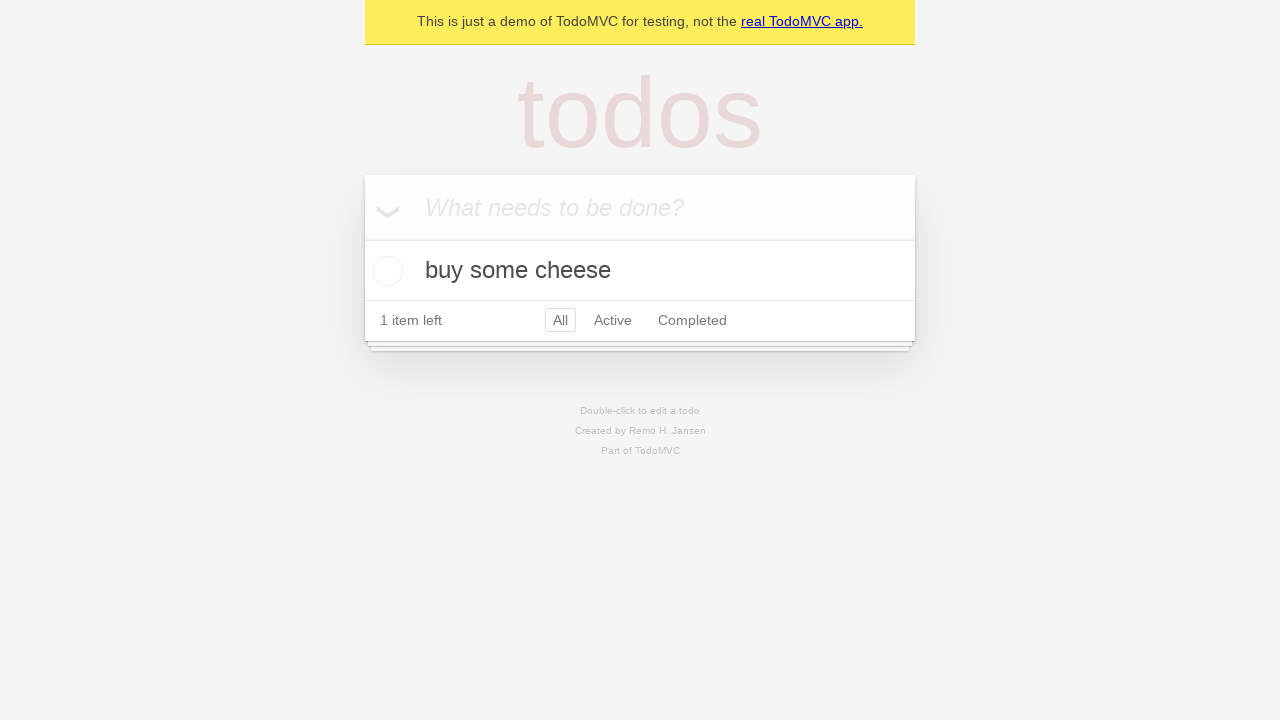

Filled input field with second todo: 'feed the cat' on internal:attr=[placeholder="What needs to be done?"i]
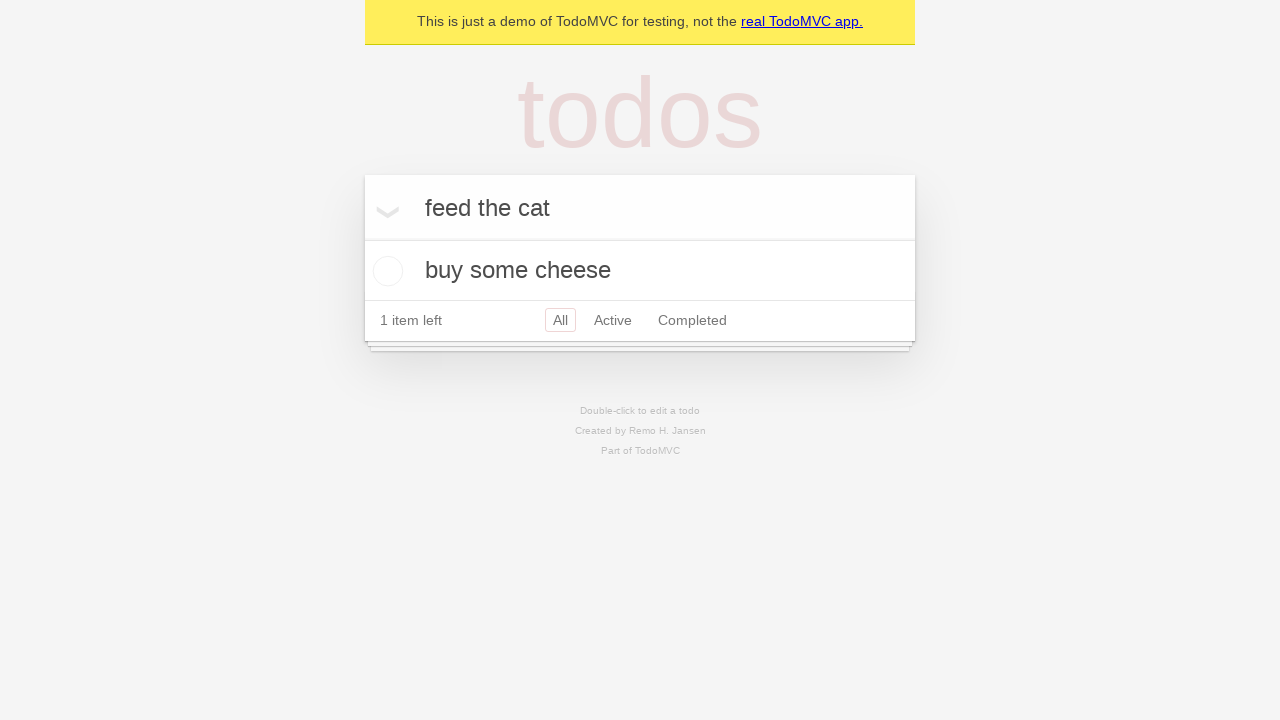

Pressed Enter to create second todo on internal:attr=[placeholder="What needs to be done?"i]
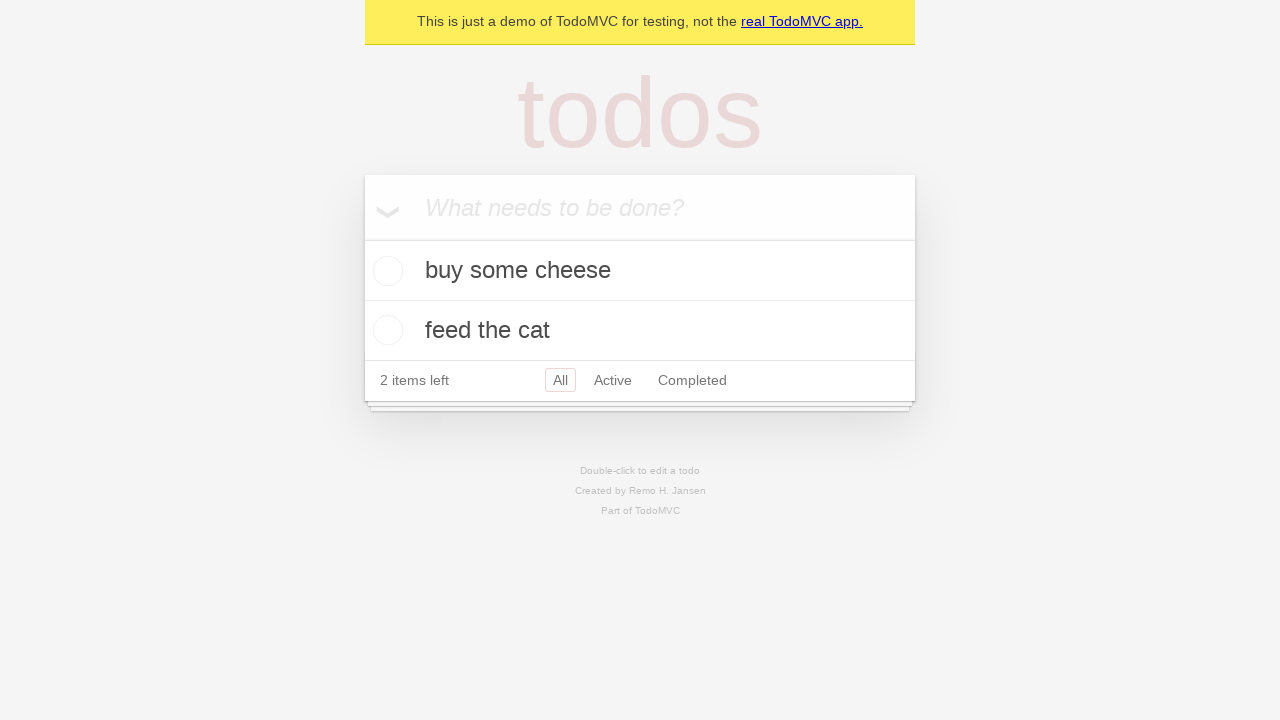

Second todo appeared in the list - both todos now visible
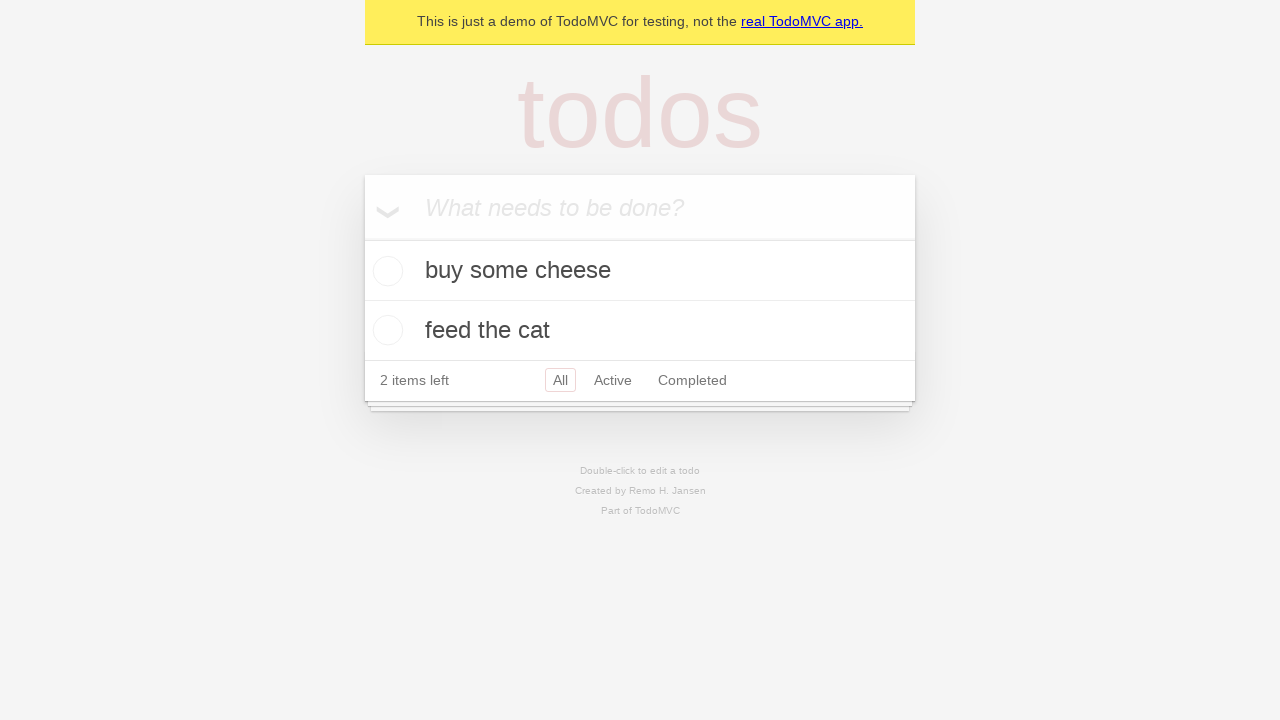

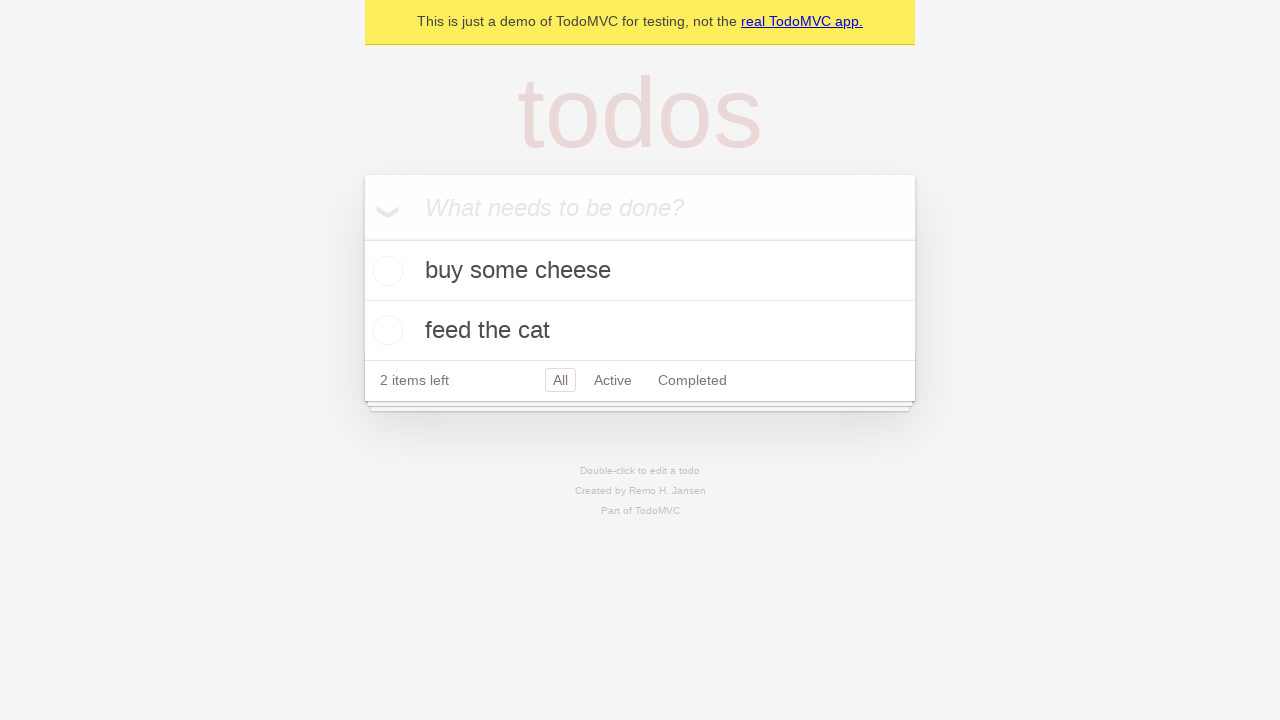